Tests the text box form on DemoQA by filling in user name, email, current address, and permanent address fields, then submitting the form

Starting URL: https://demoqa.com/text-box

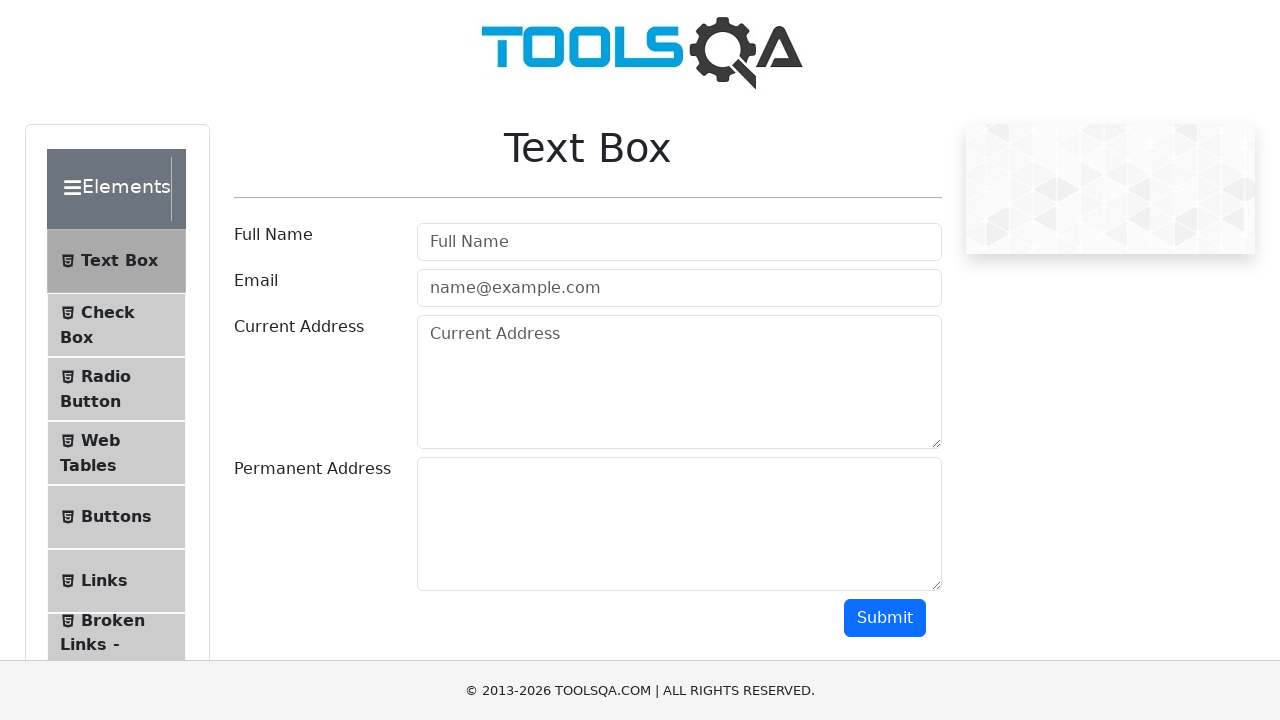

Filled user name field with 'Marcus Thompson' on #userName
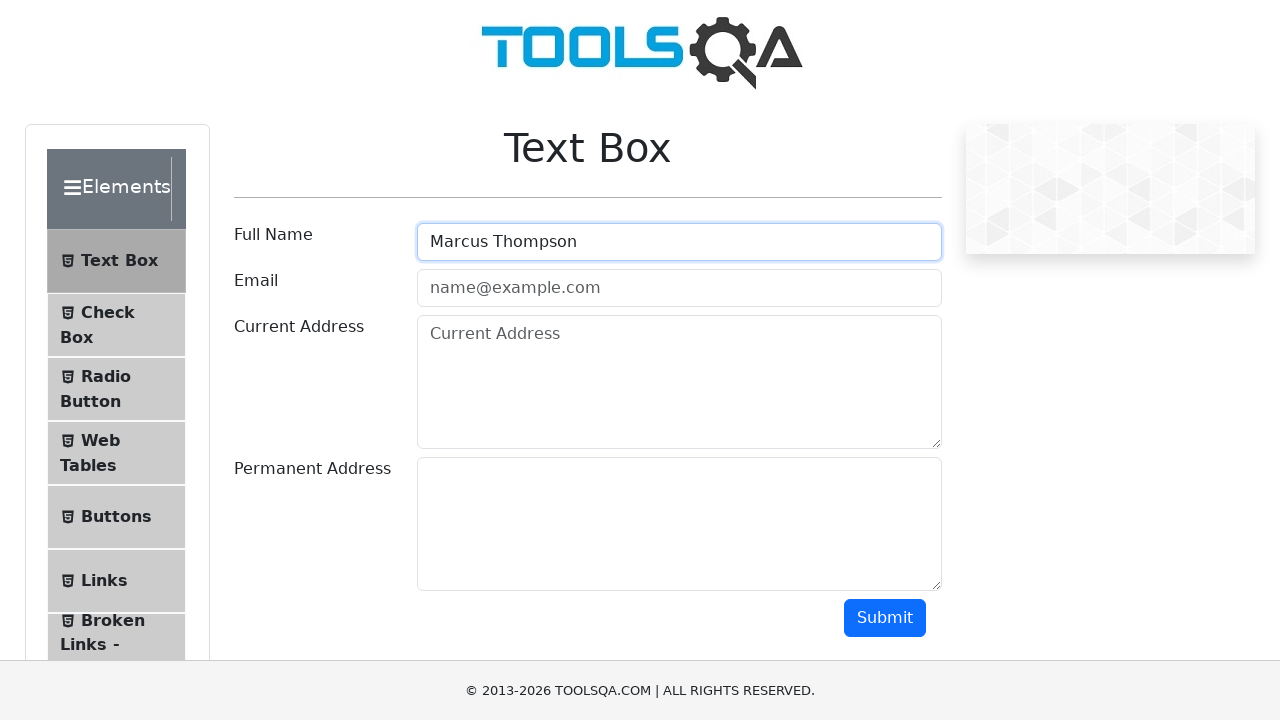

Filled email field with 'marcus.thompson@example.com' on #userEmail
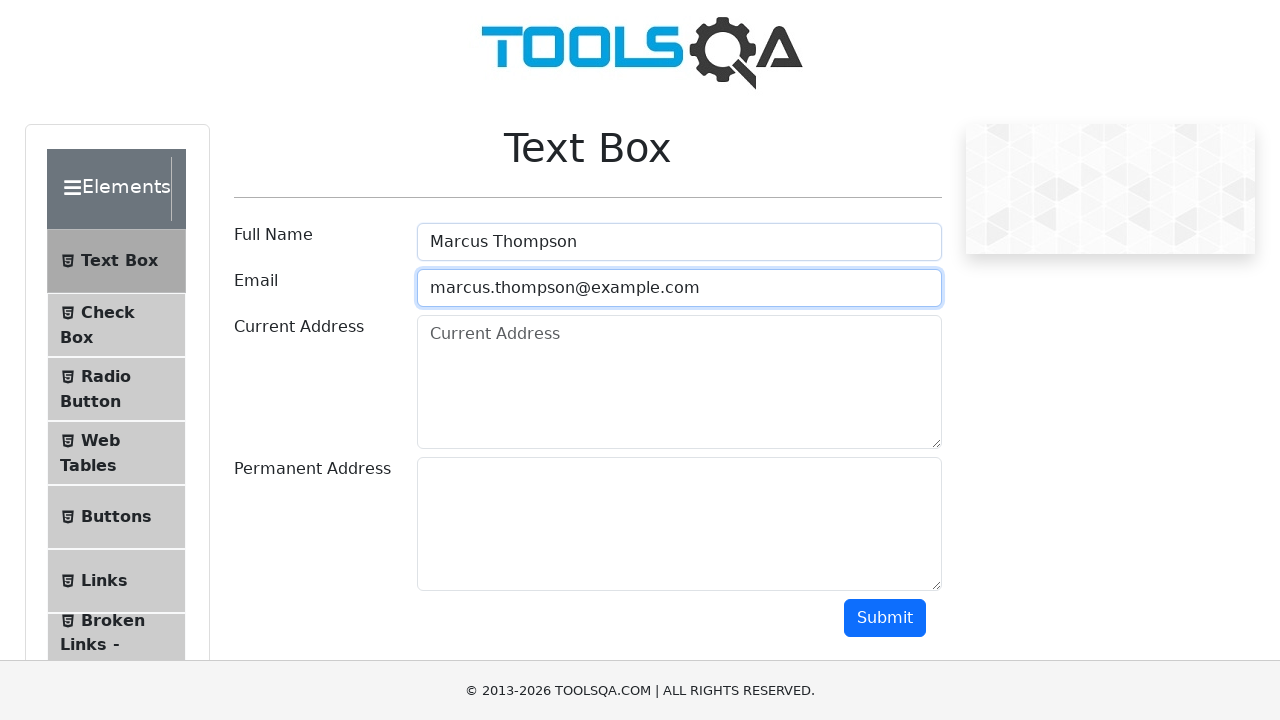

Filled current address field with '123 Oak Street, Portland, Oregon' on #currentAddress
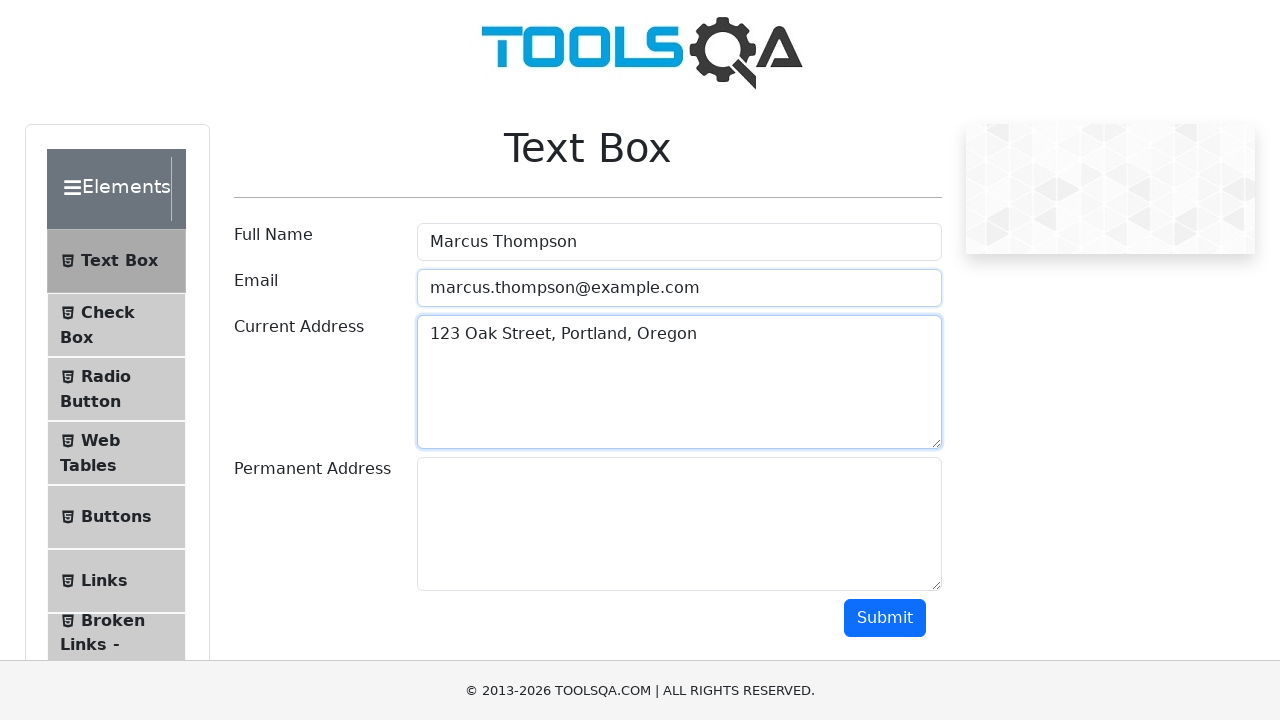

Filled permanent address field with '456 Pine Avenue, Seattle, Washington' on #permanentAddress
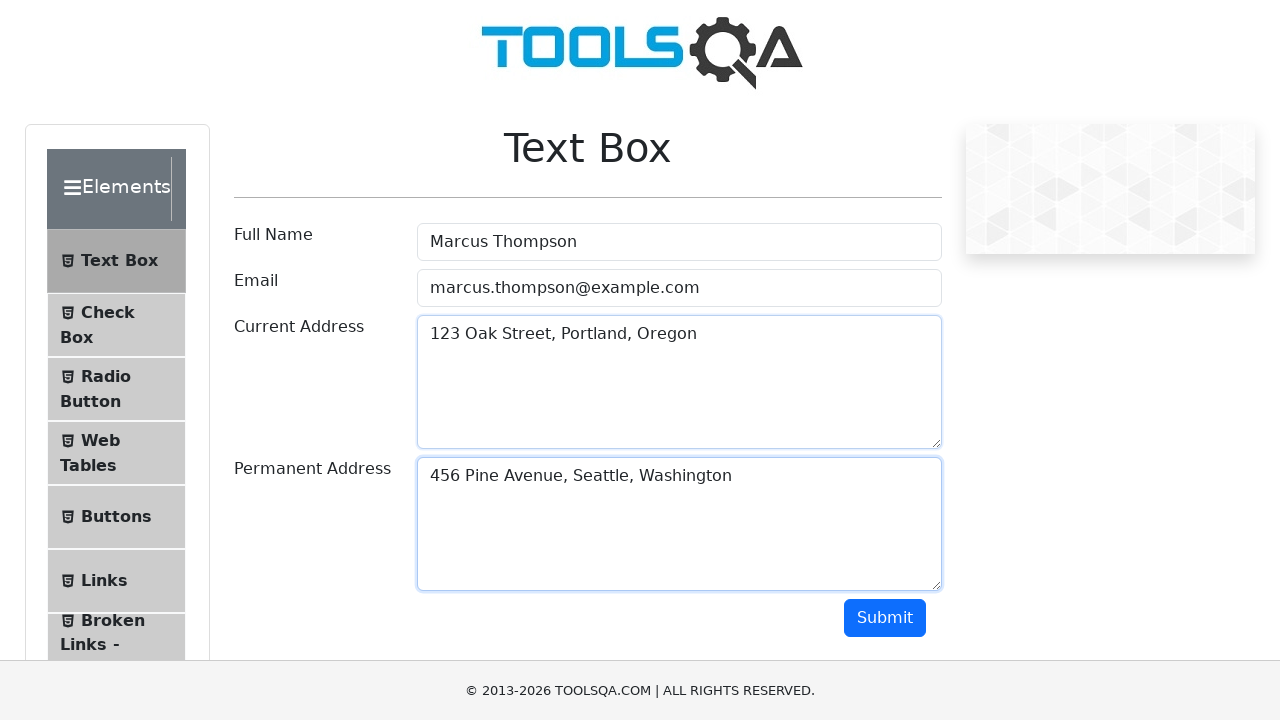

Scrolled to submit button
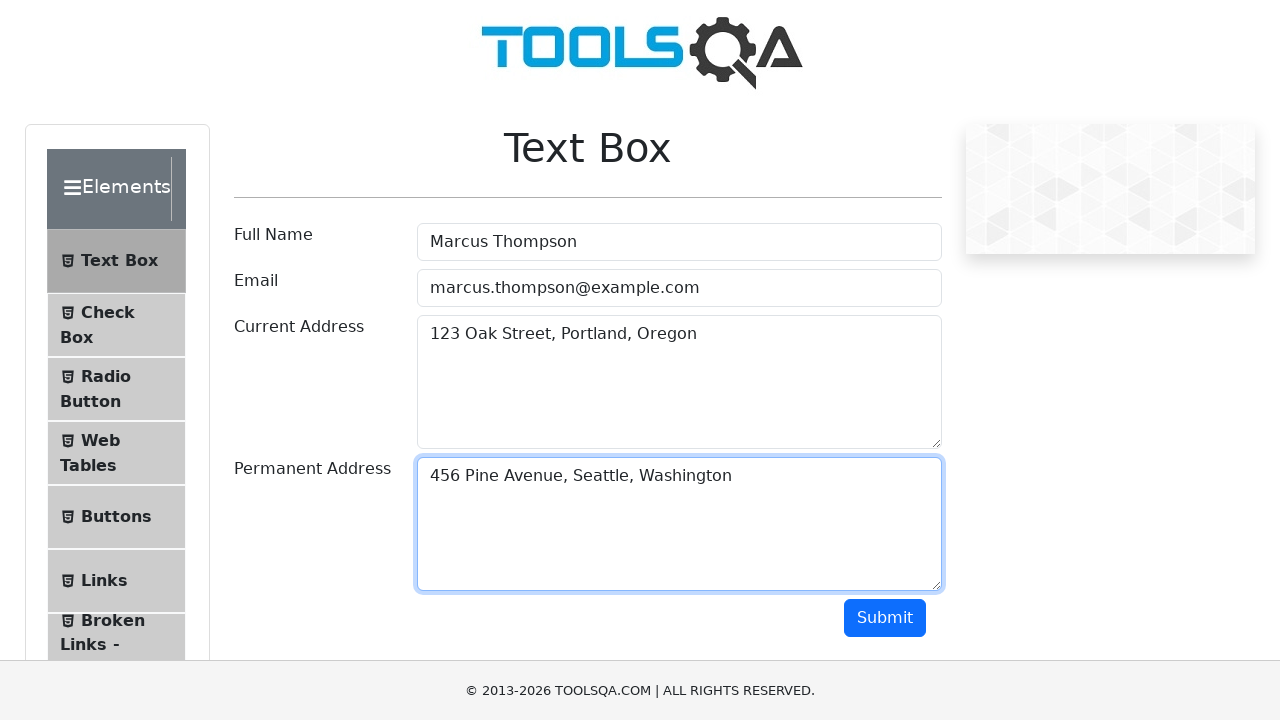

Clicked submit button to submit the form at (885, 618) on #submit
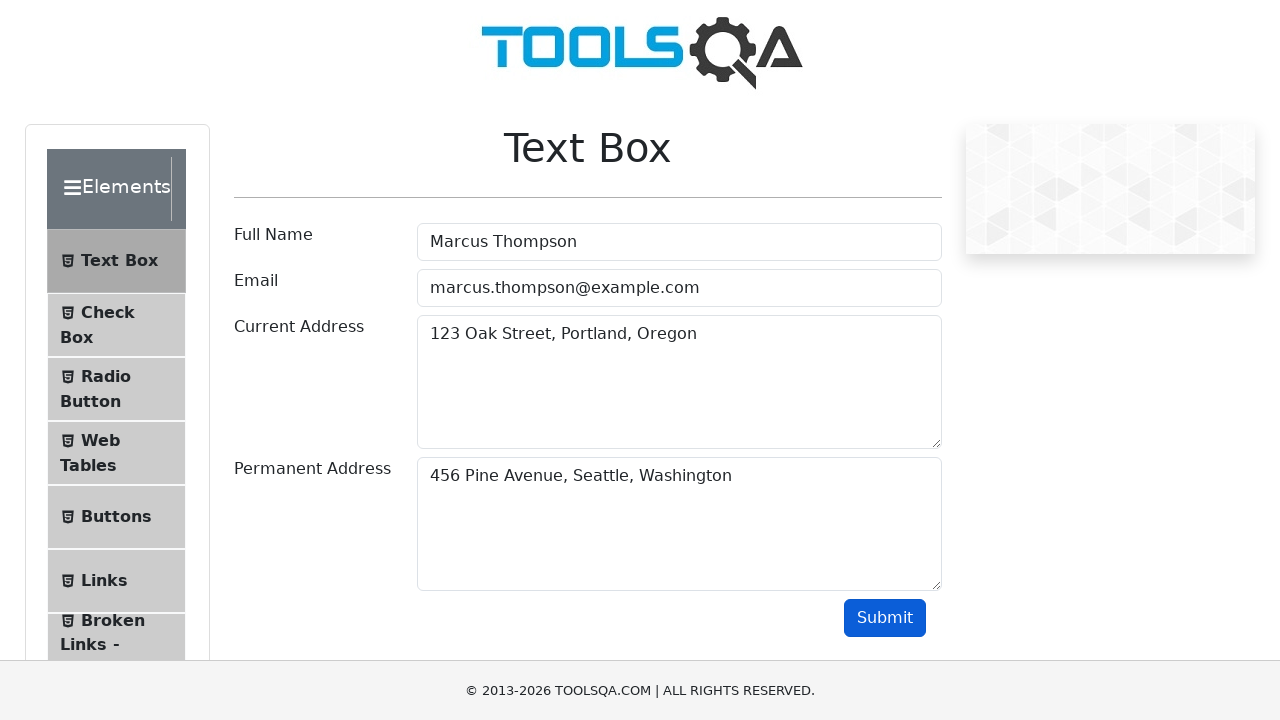

Form submission output appeared on page
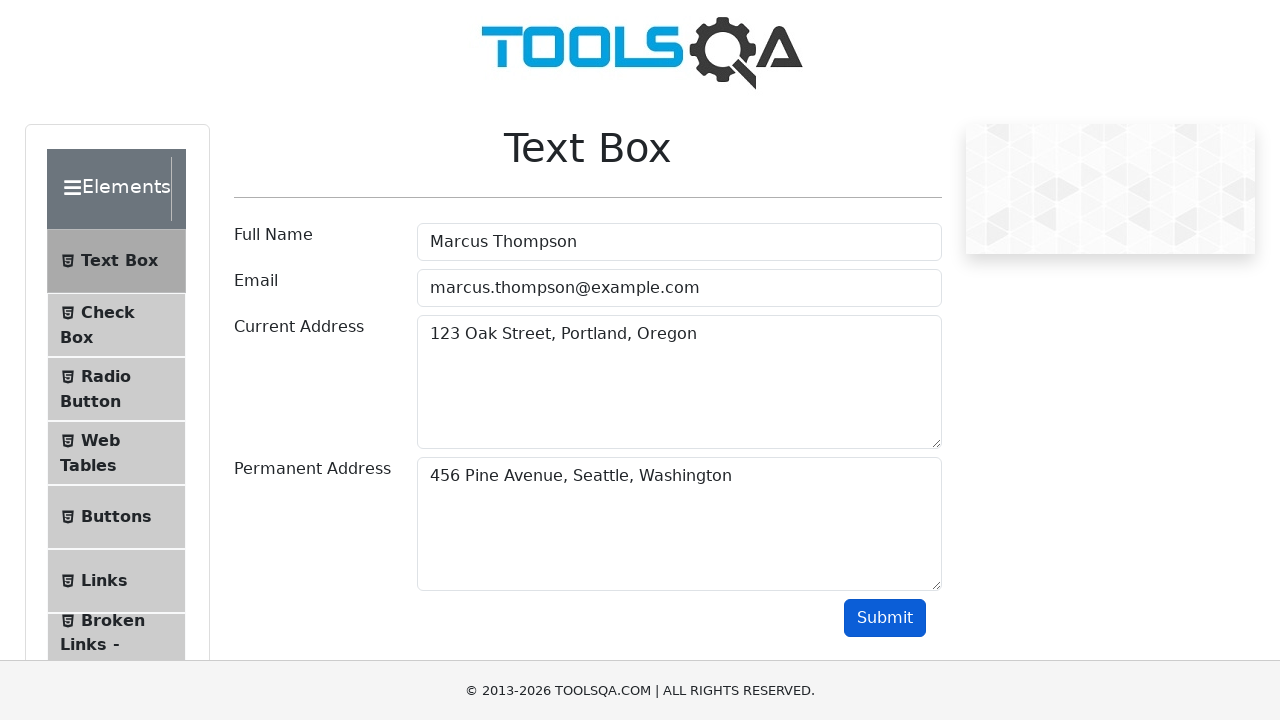

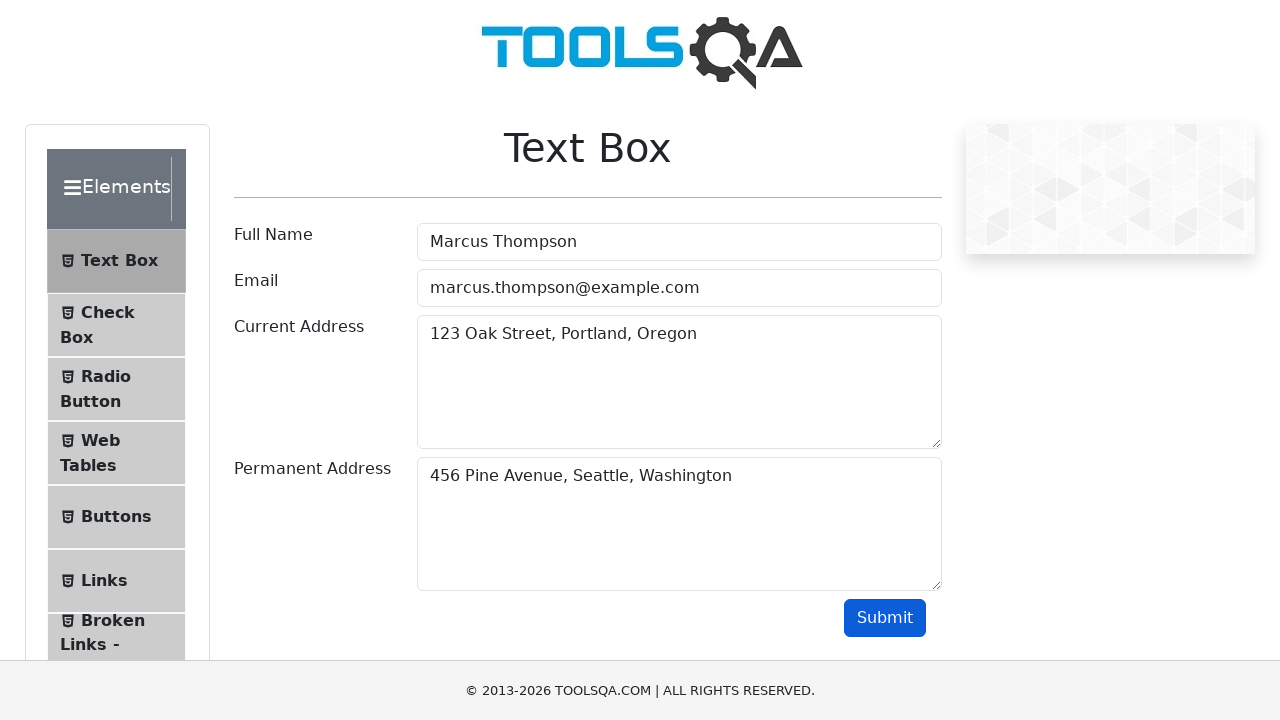